Tests JavaScript alert handling by clicking buttons that trigger different alert types (simple alert, timed alert, confirm dialog) and interacting with them using accept and dismiss actions.

Starting URL: https://demoqa.com/alerts

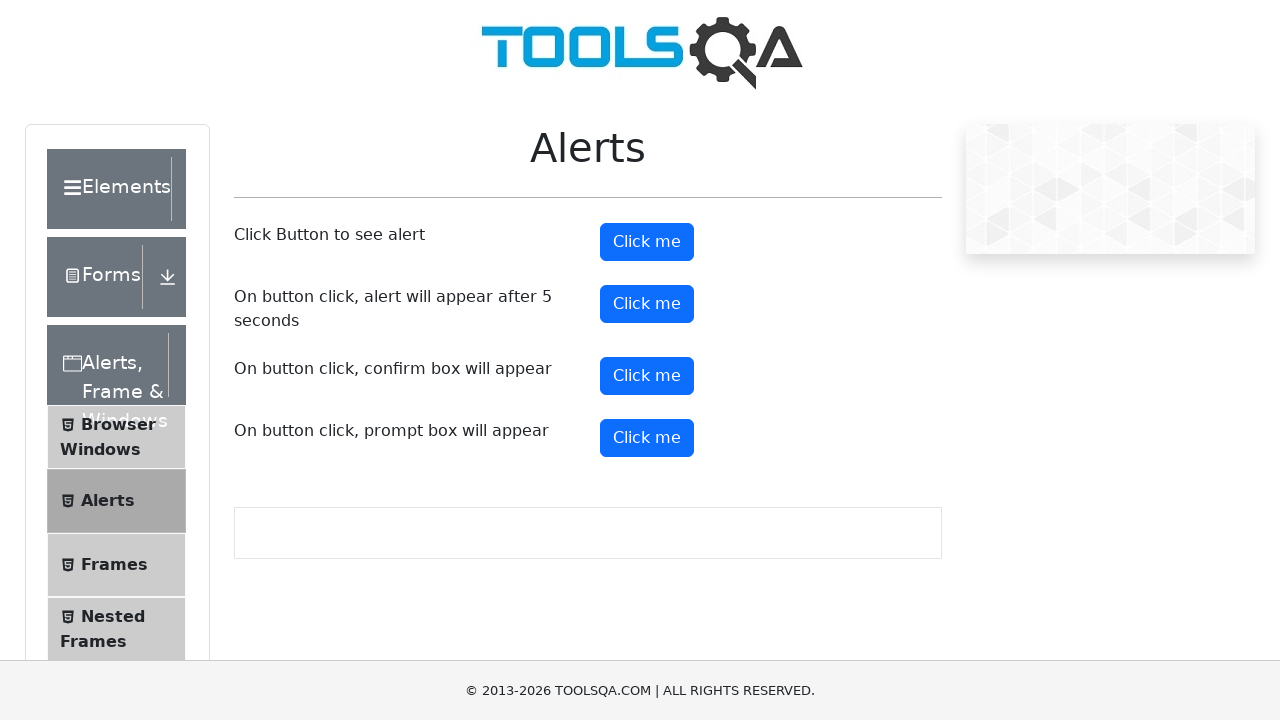

Clicked button to trigger simple alert at (647, 242) on #alertButton
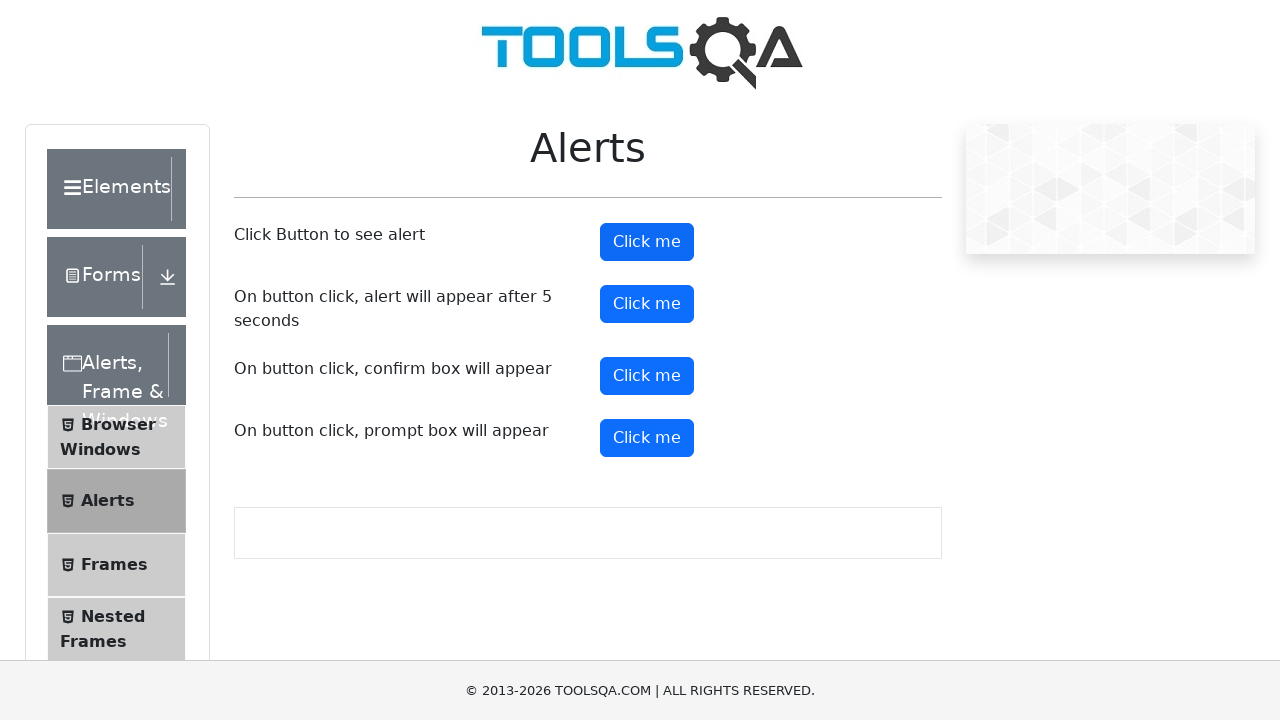

Set up dialog handler to accept alerts
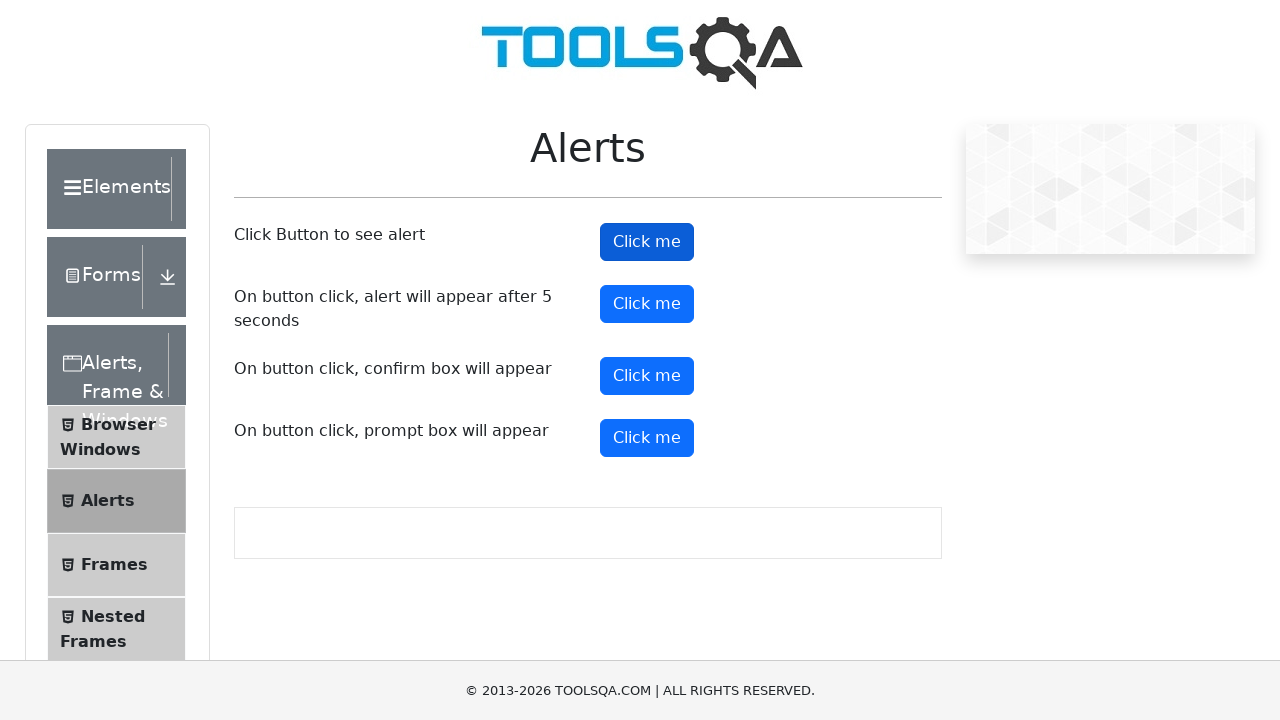

Waited 1 second for alert to be processed
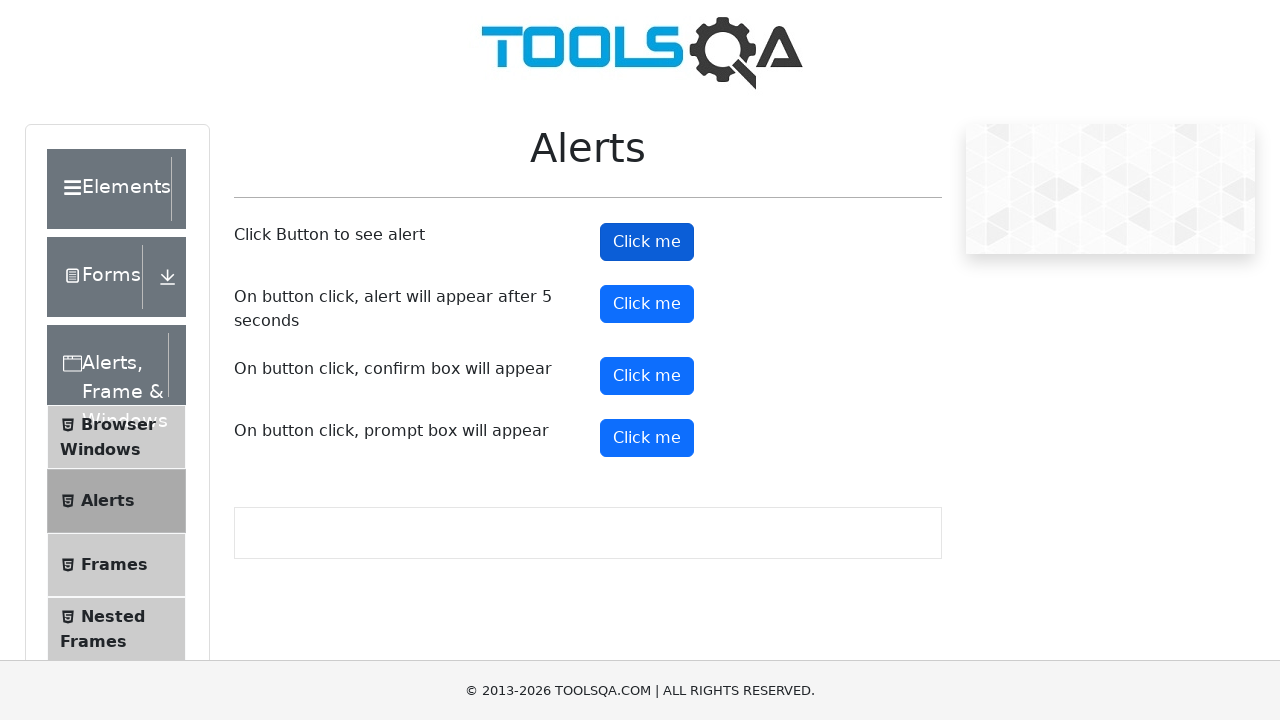

Clicked button to trigger timed alert at (647, 304) on #timerAlertButton
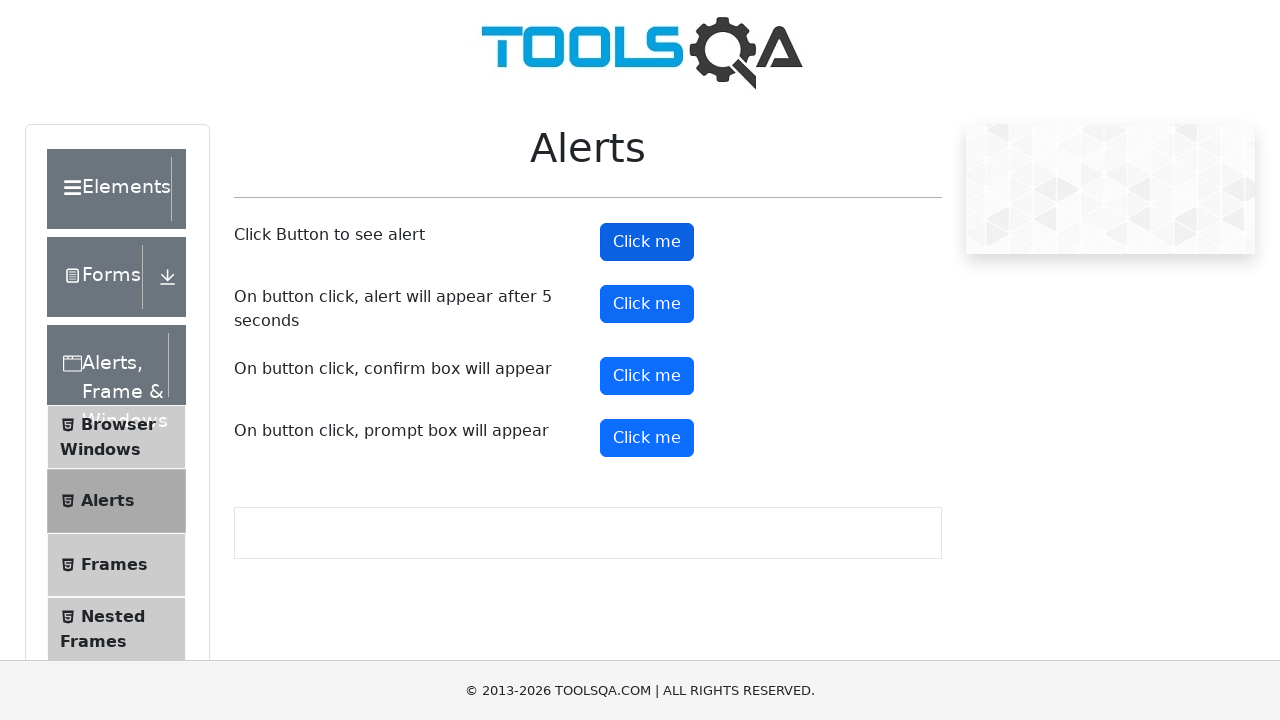

Waited 6 seconds for timed alert to appear and be accepted
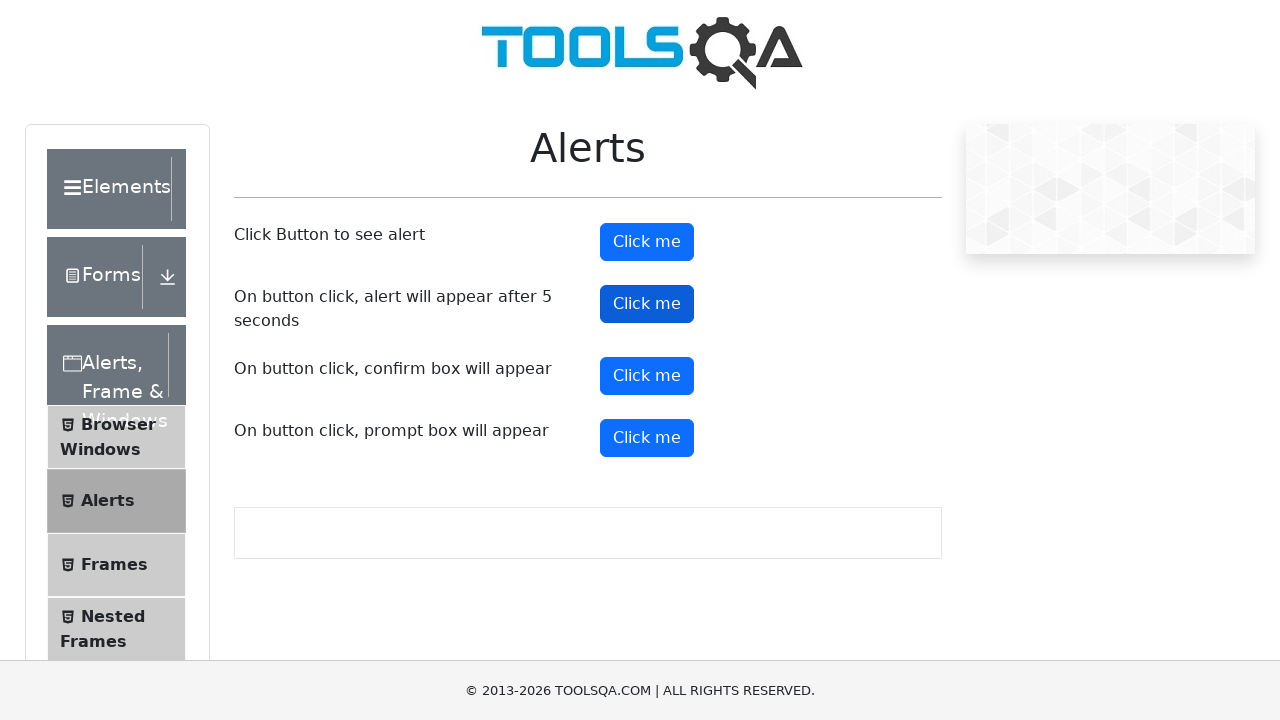

Clicked button to trigger confirm dialog at (647, 376) on #confirmButton
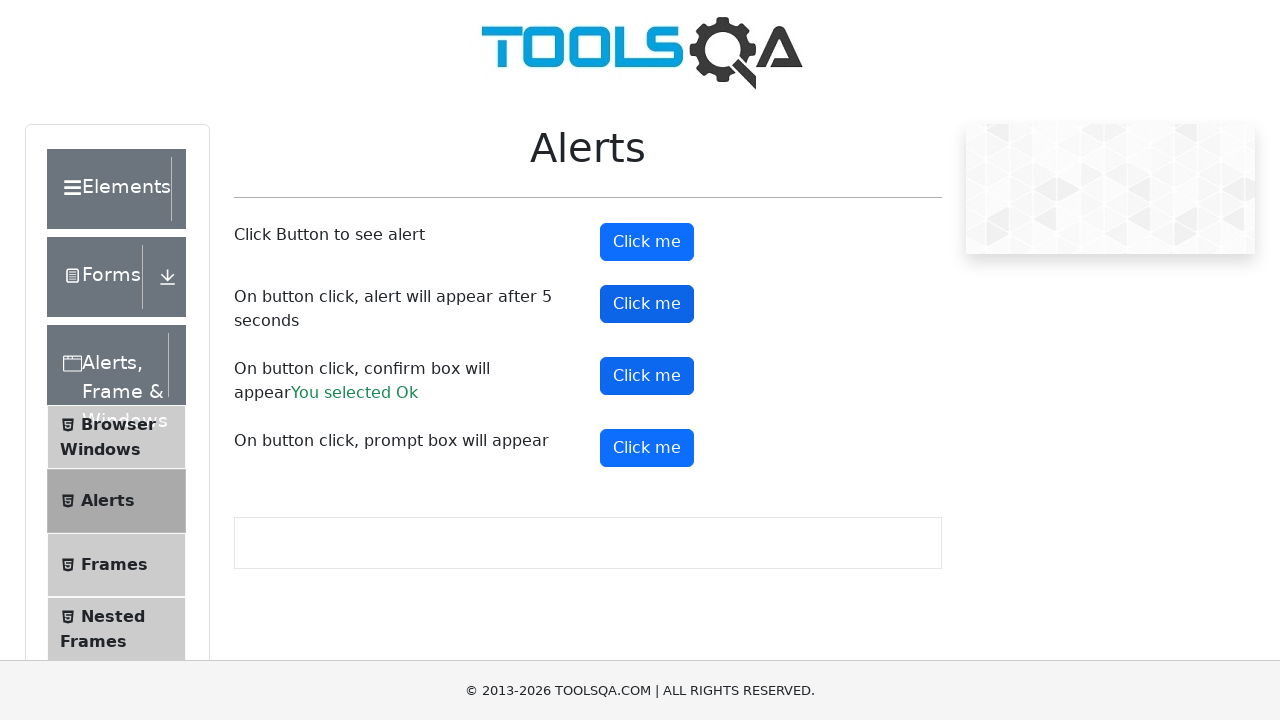

Set up dialog handler to dismiss the next confirm dialog
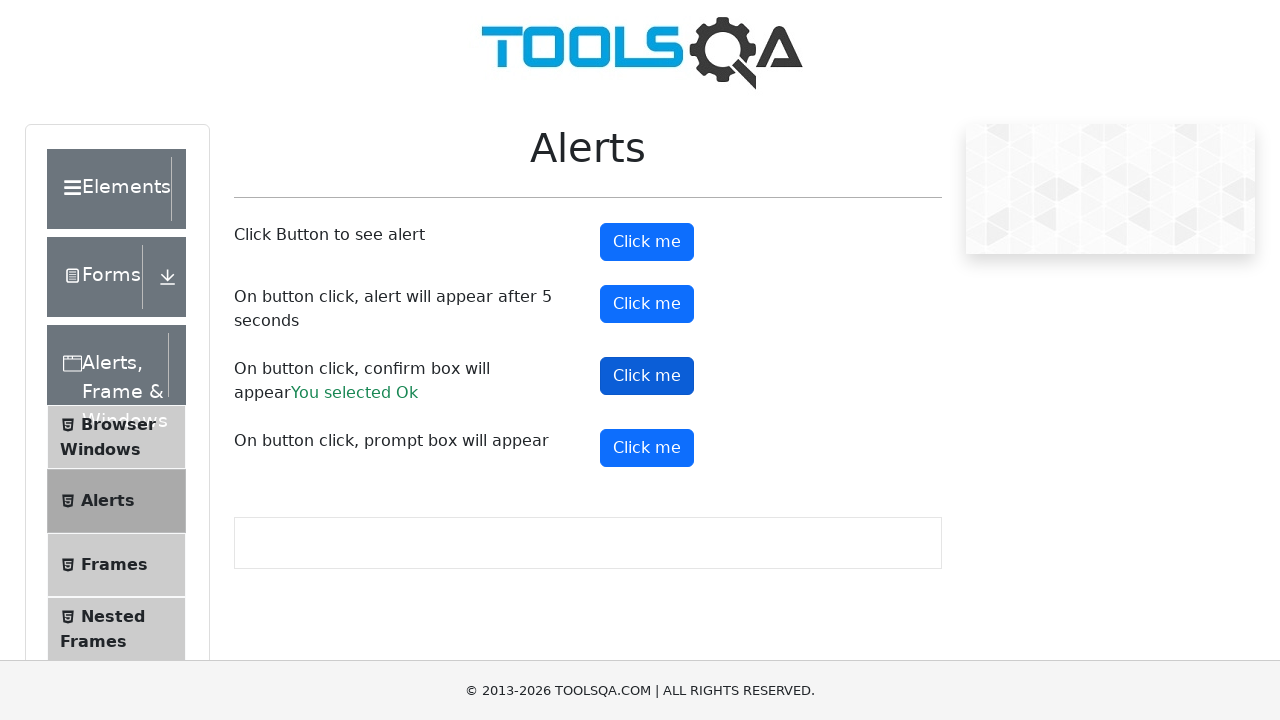

Clicked confirm button and dismissed the confirm dialog at (647, 376) on #confirmButton
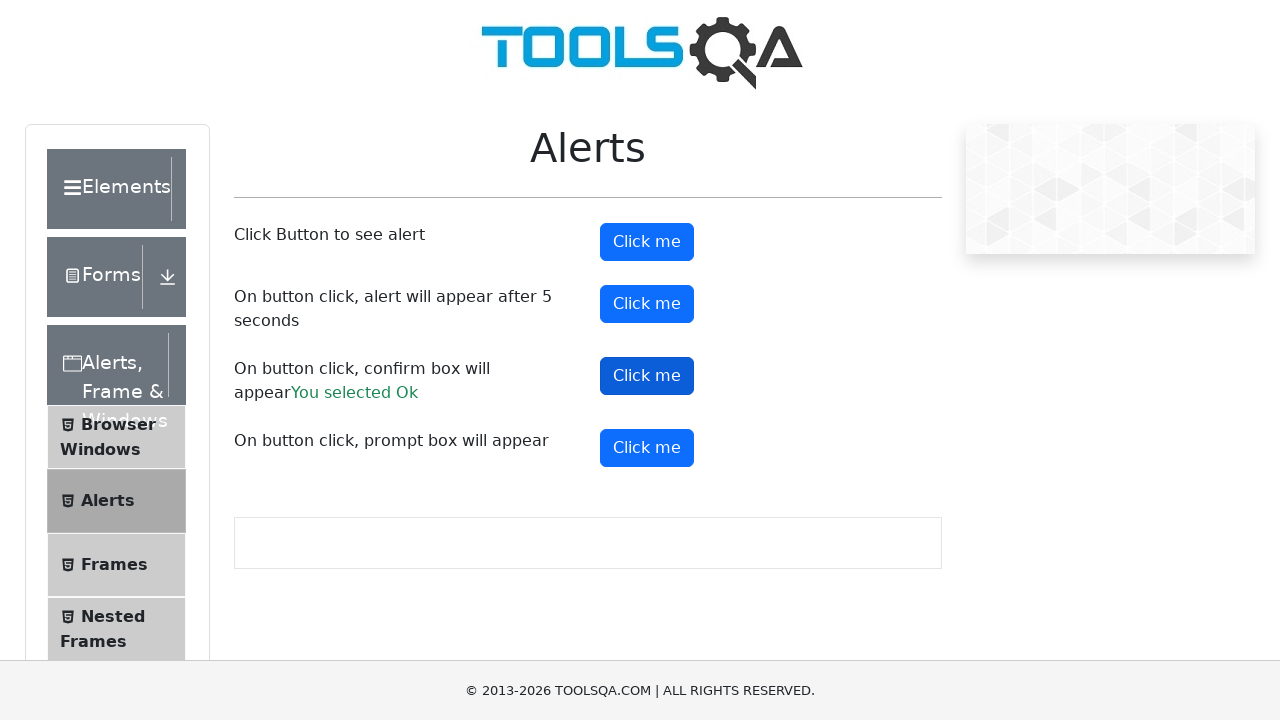

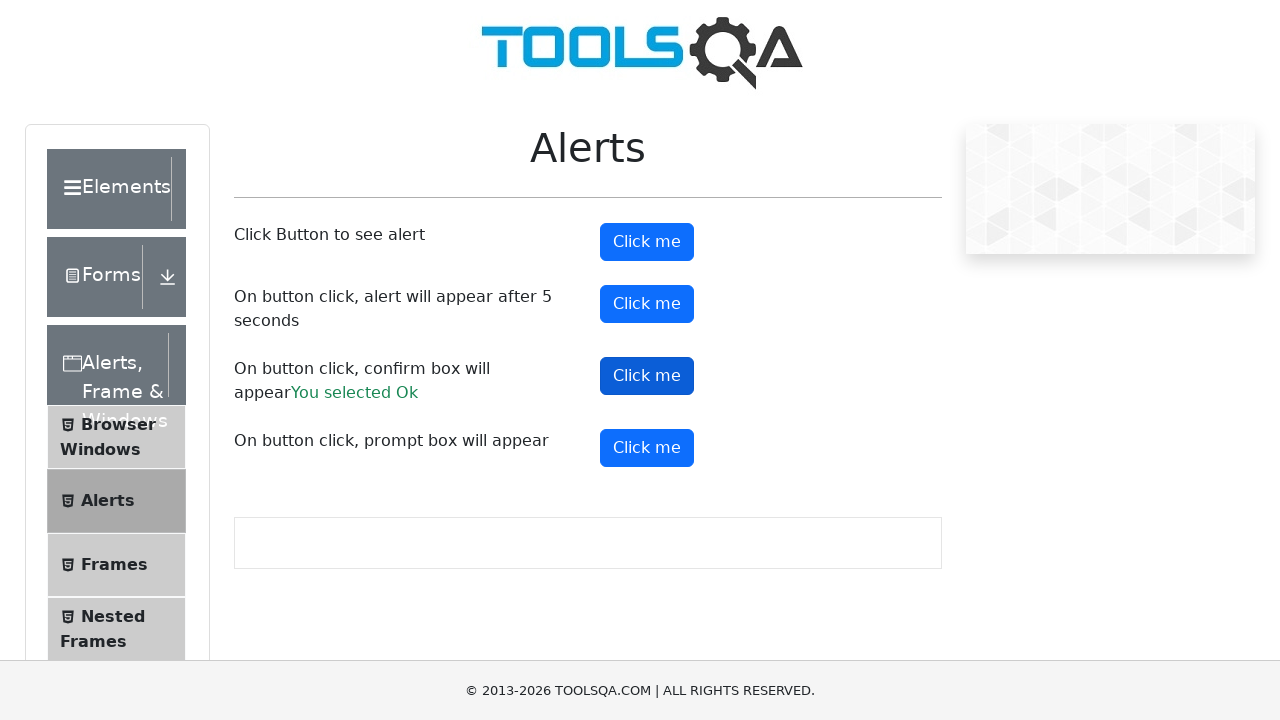